Tests a registration form by filling in first name, last name, and email fields, then submitting and verifying the success message

Starting URL: http://suninjuly.github.io/registration1.html

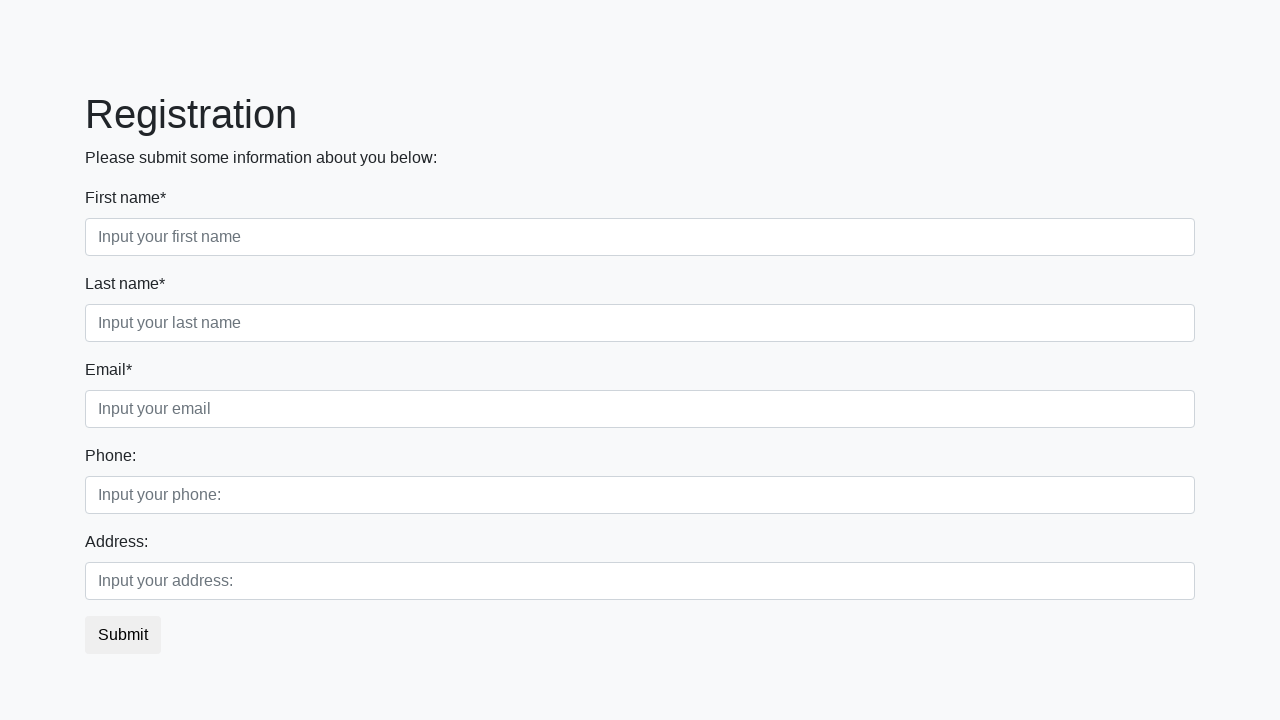

Navigated to registration form page
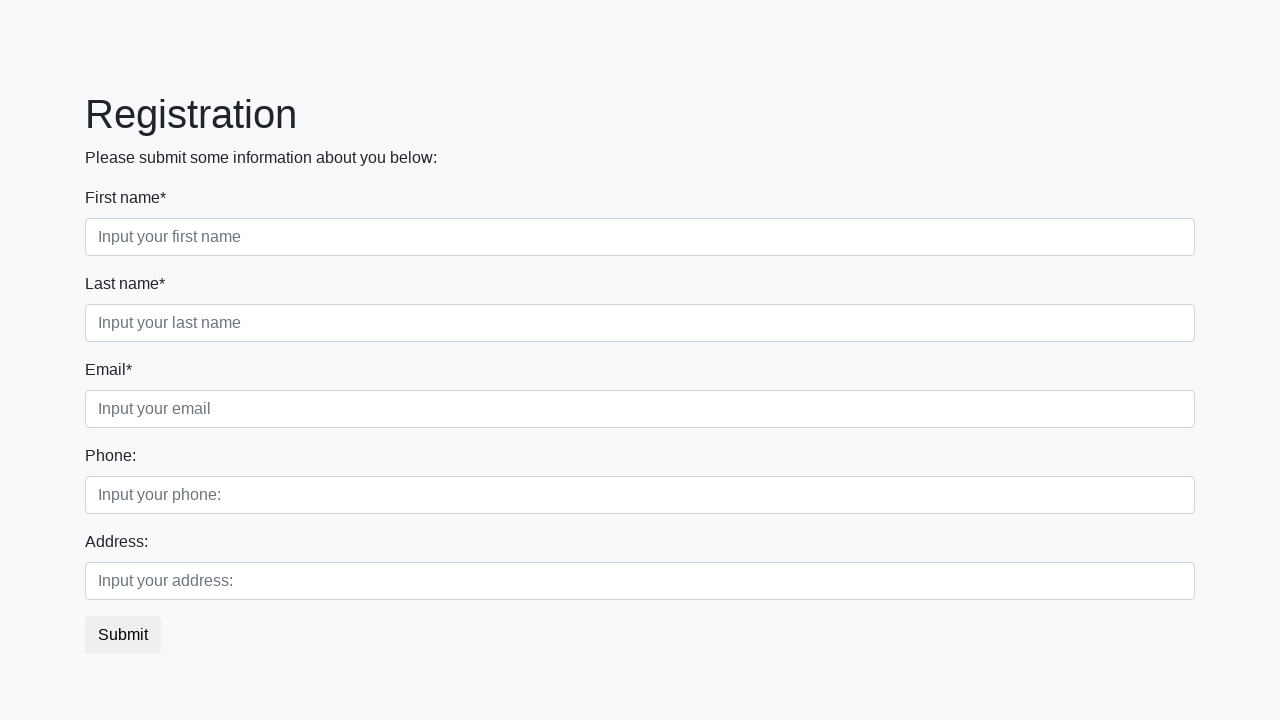

Filled in first name field with 'John' on //div[@class='first_block']//div[@class='form-group first_class']//input[@type='
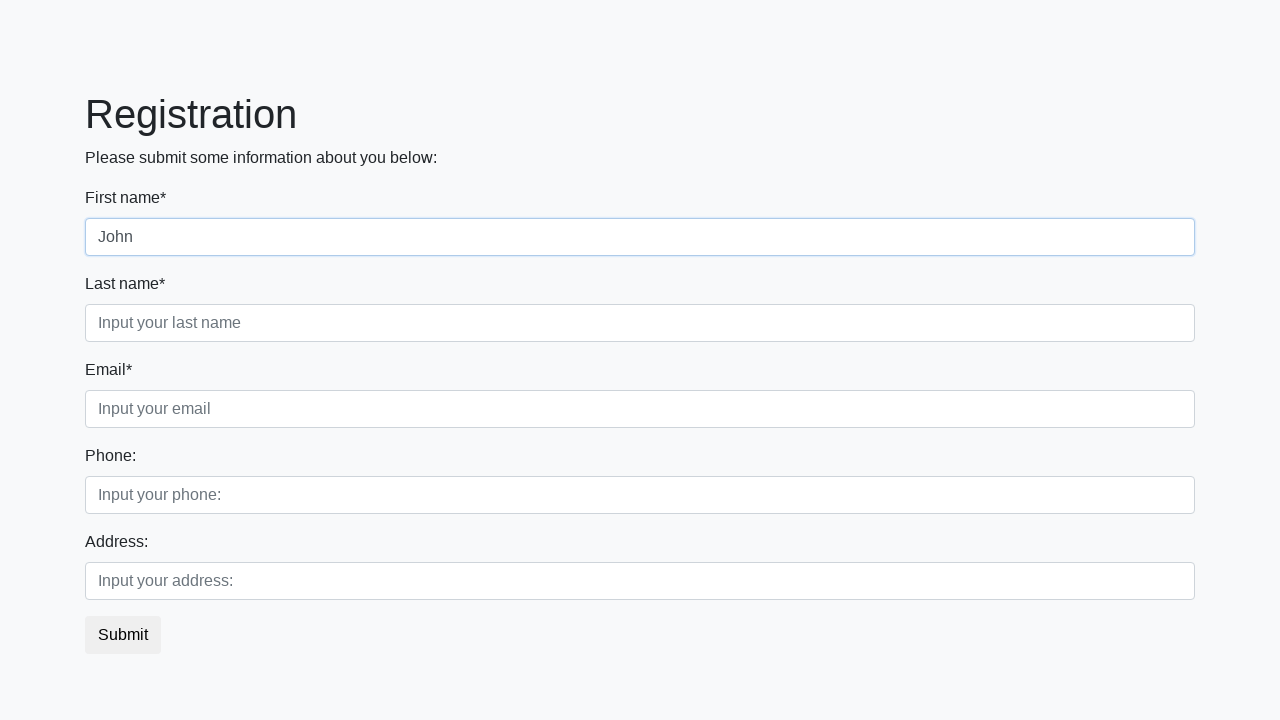

Filled in last name field with 'Smith' on //div[@class='first_block']//div[@class='form-group second_class']//input[@type=
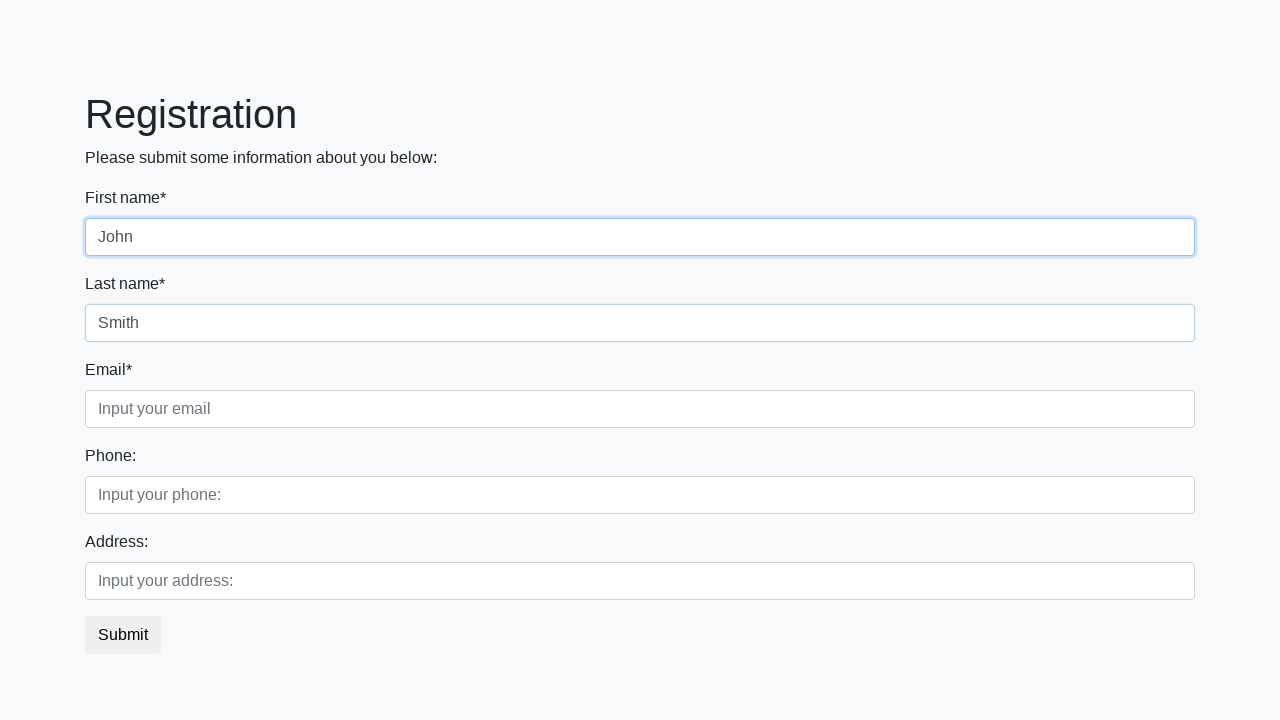

Filled in email field with 'john.smith@example.com' on //div[@class='first_block']//div[@class='form-group third_class']//input[@type='
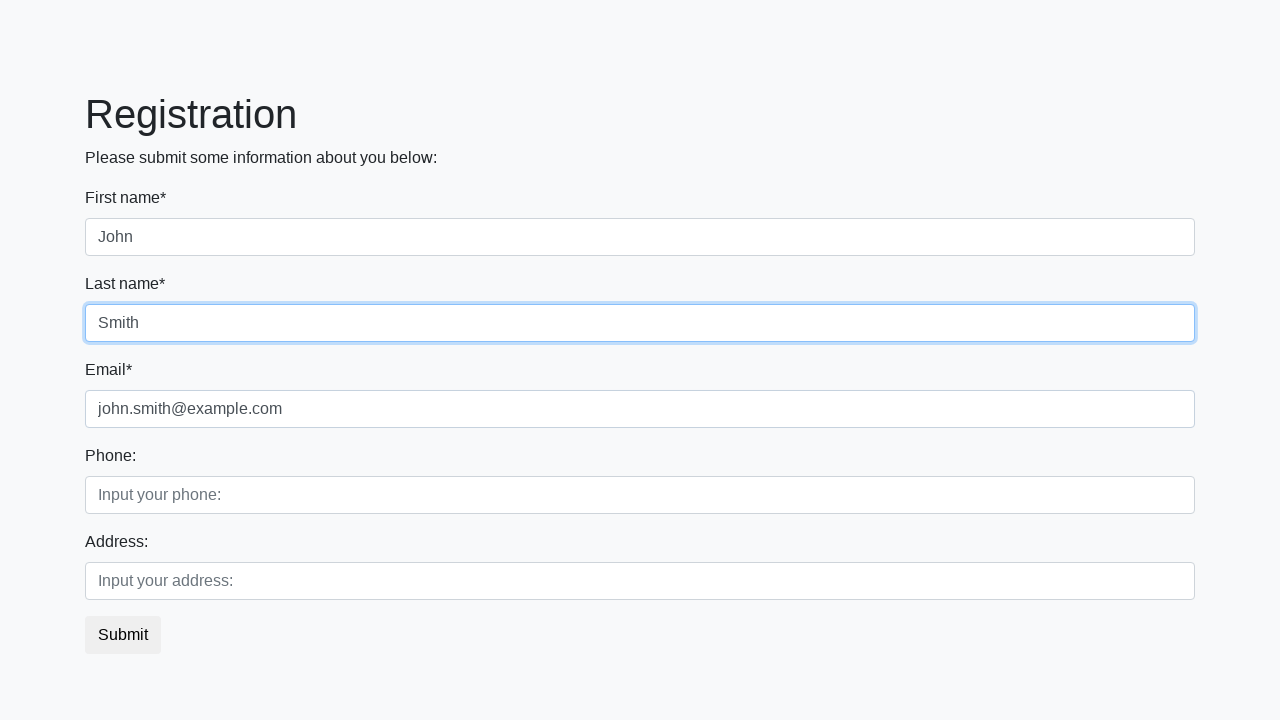

Clicked submit button to register at (123, 635) on button.btn
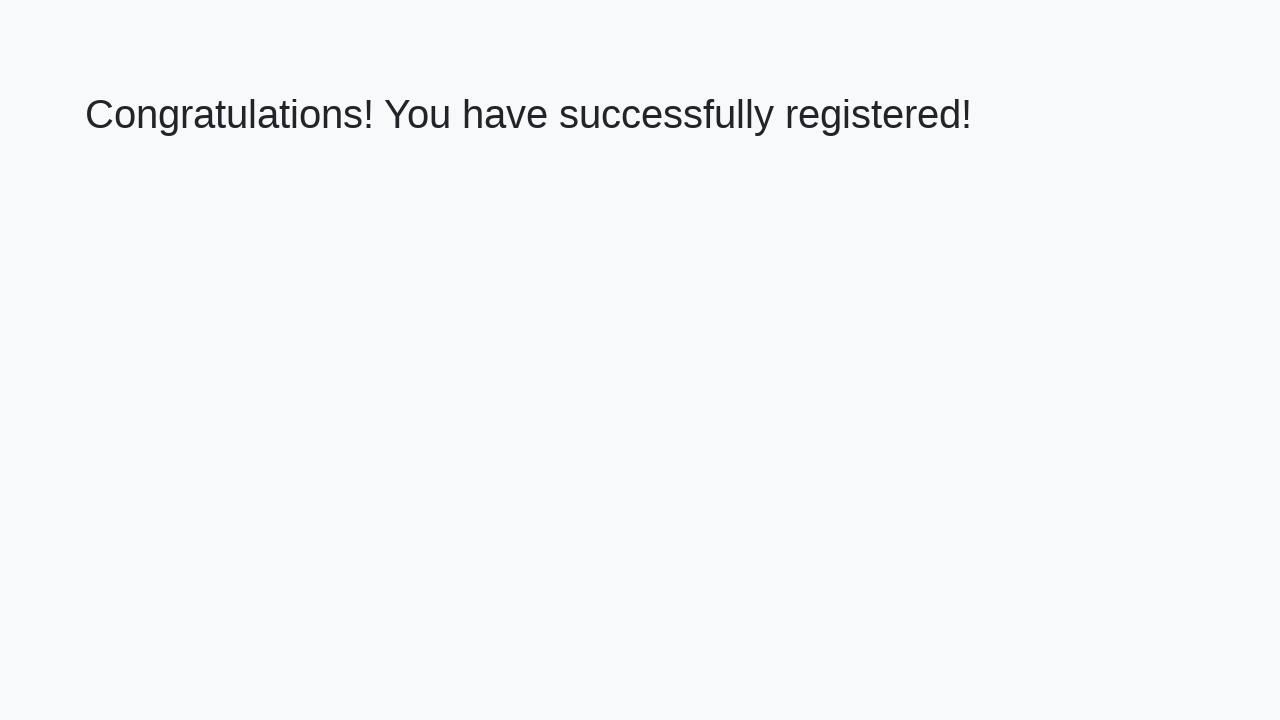

Success page loaded with heading element
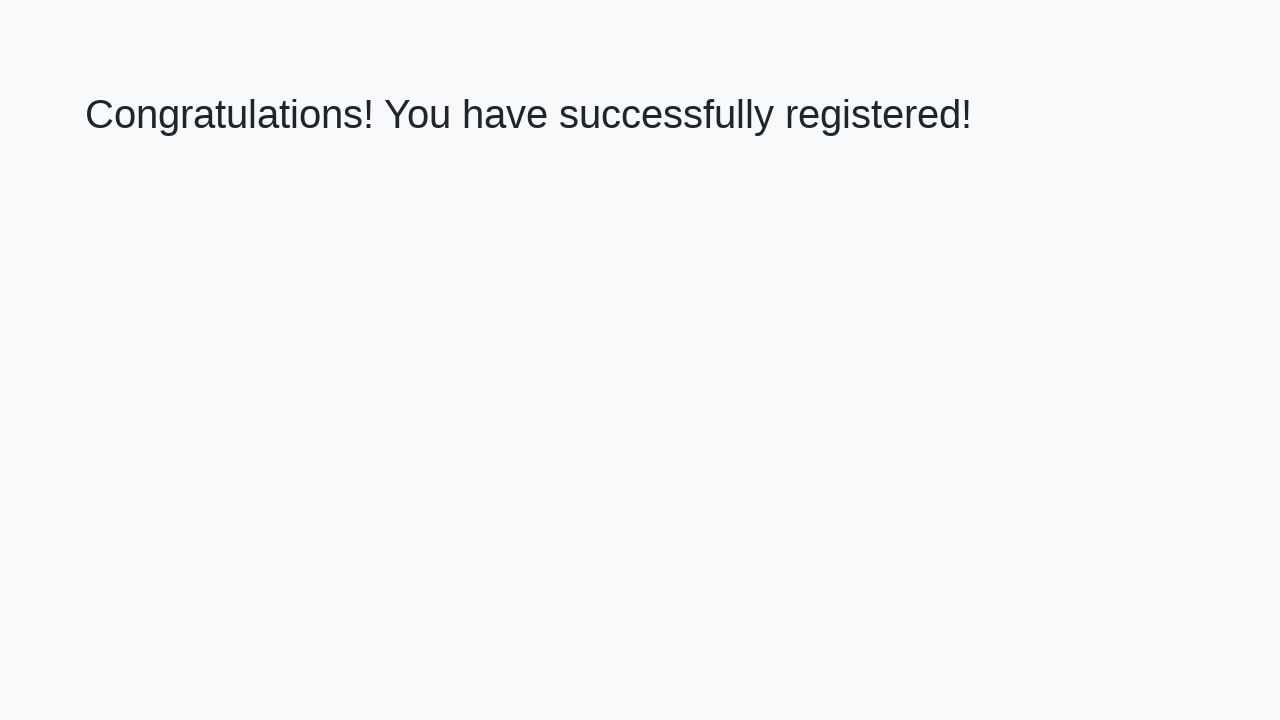

Retrieved success message text
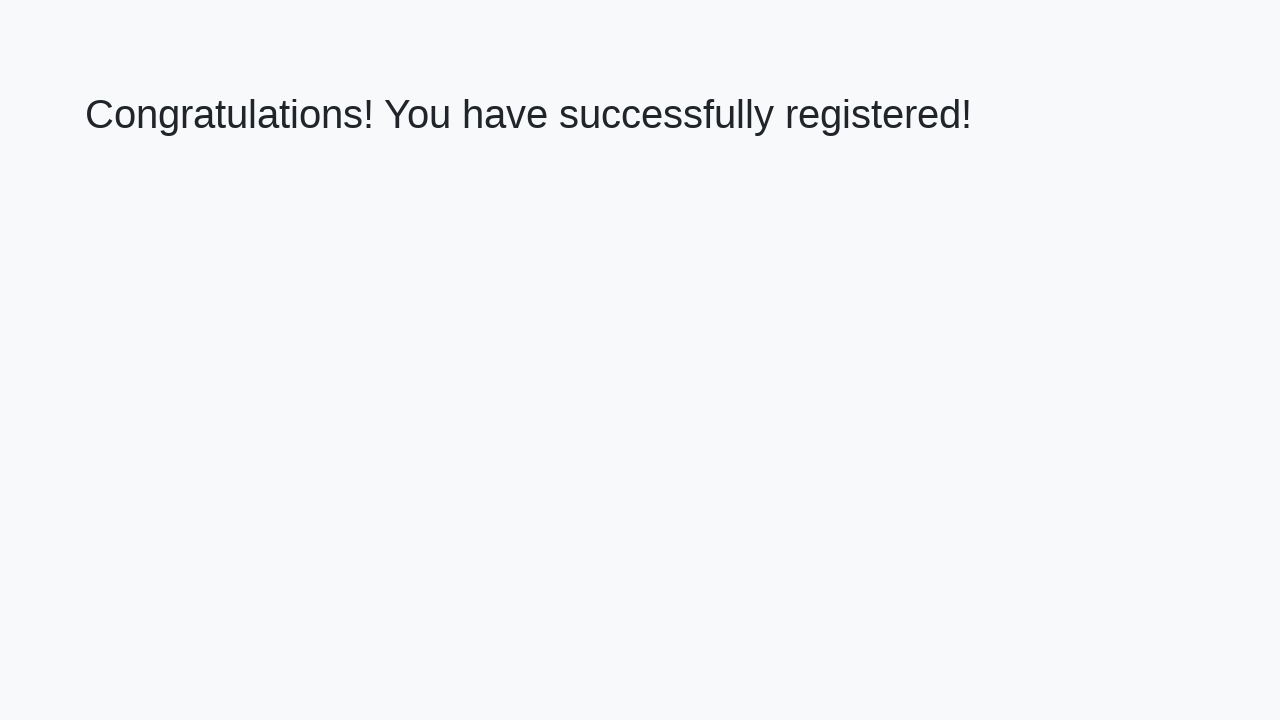

Verified success message: 'Congratulations! You have successfully registered!'
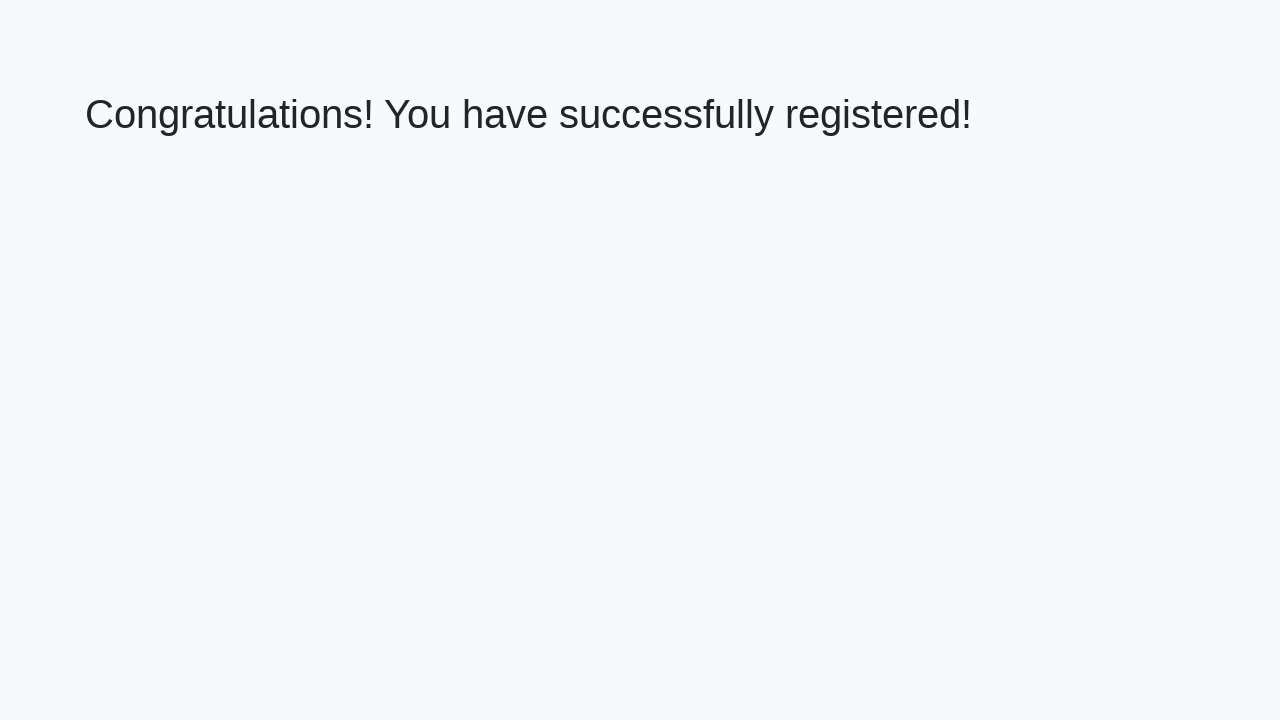

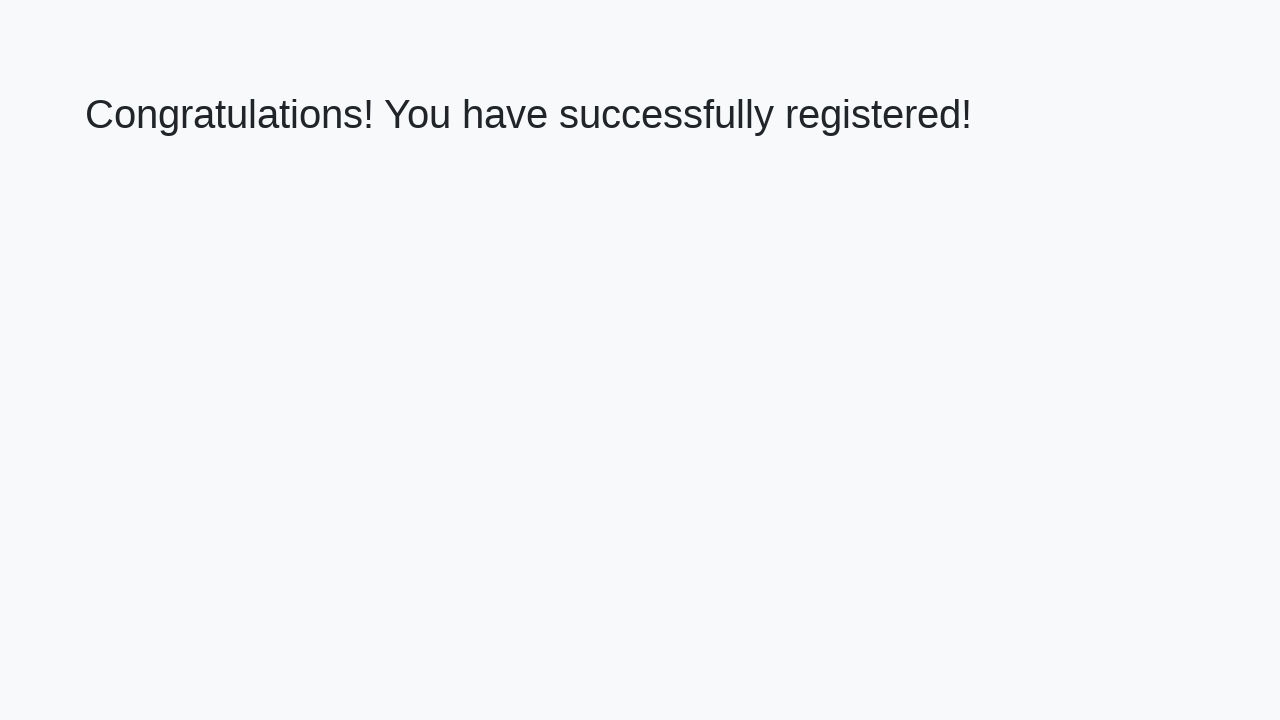